Tests the add/remove elements functionality by clicking the "Add Element" button to create a delete button, then clicking the delete button to remove it, and verifying the element is no longer displayed.

Starting URL: https://practice.cydeo.com/add_remove_elements/

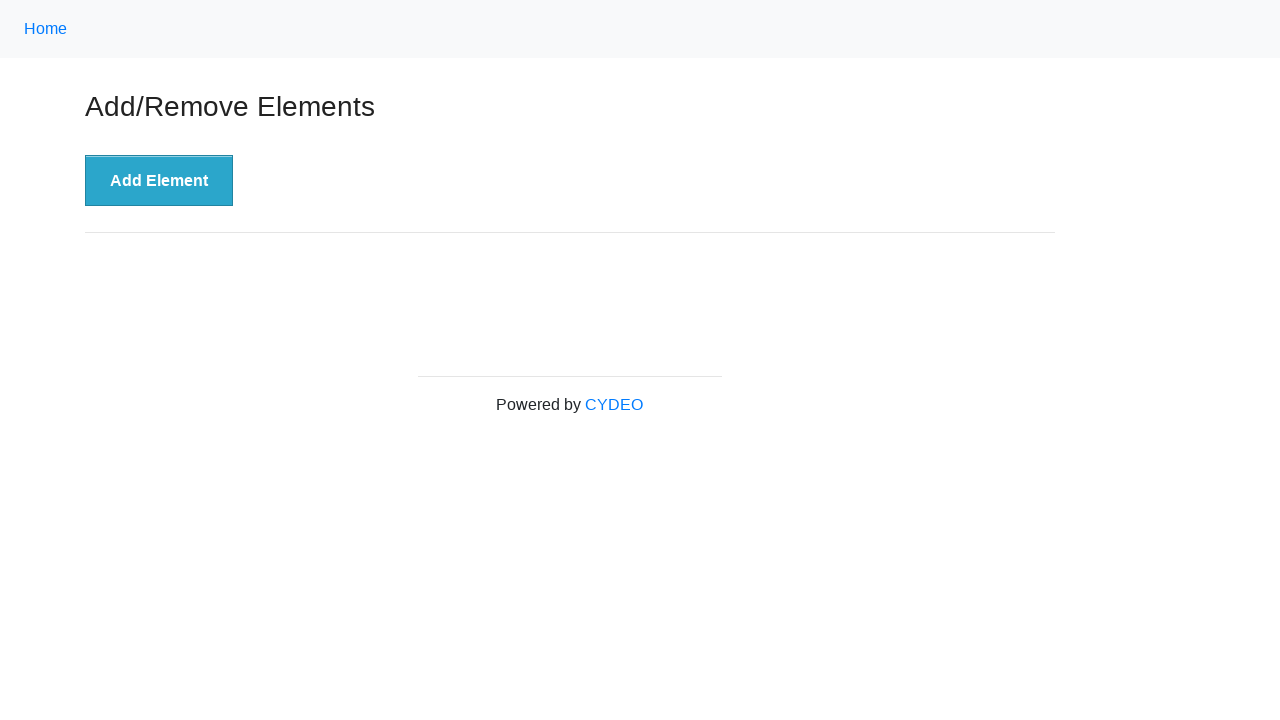

Clicked 'Add Element' button to create a delete button at (159, 181) on xpath=//button[.='Add Element']
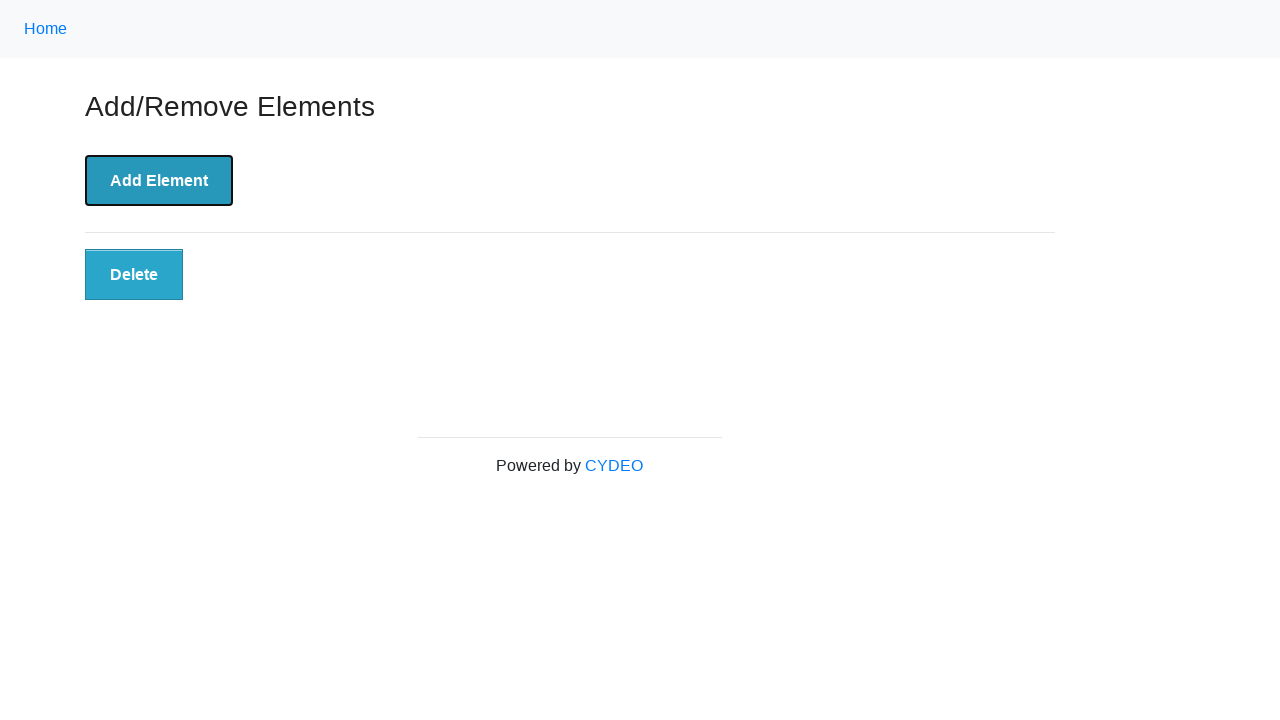

Delete button appeared on the page
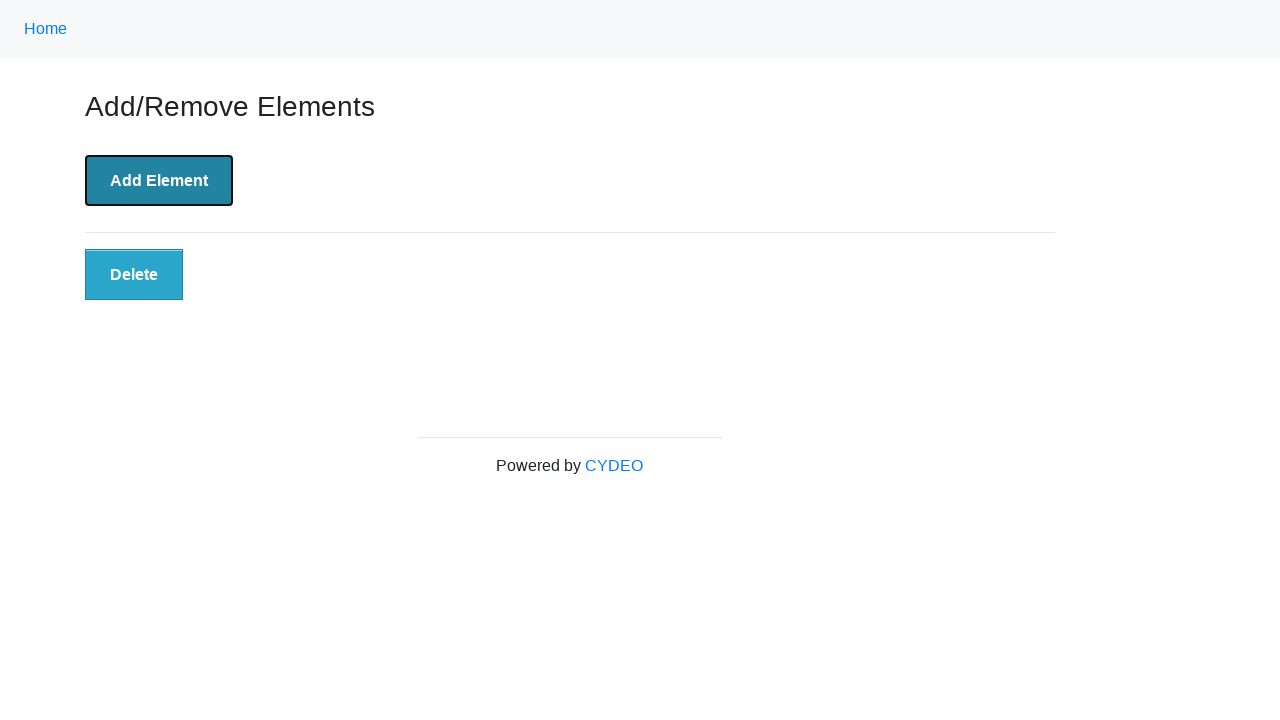

Clicked the delete button to remove the element at (134, 275) on xpath=//button[@class='added-manually']
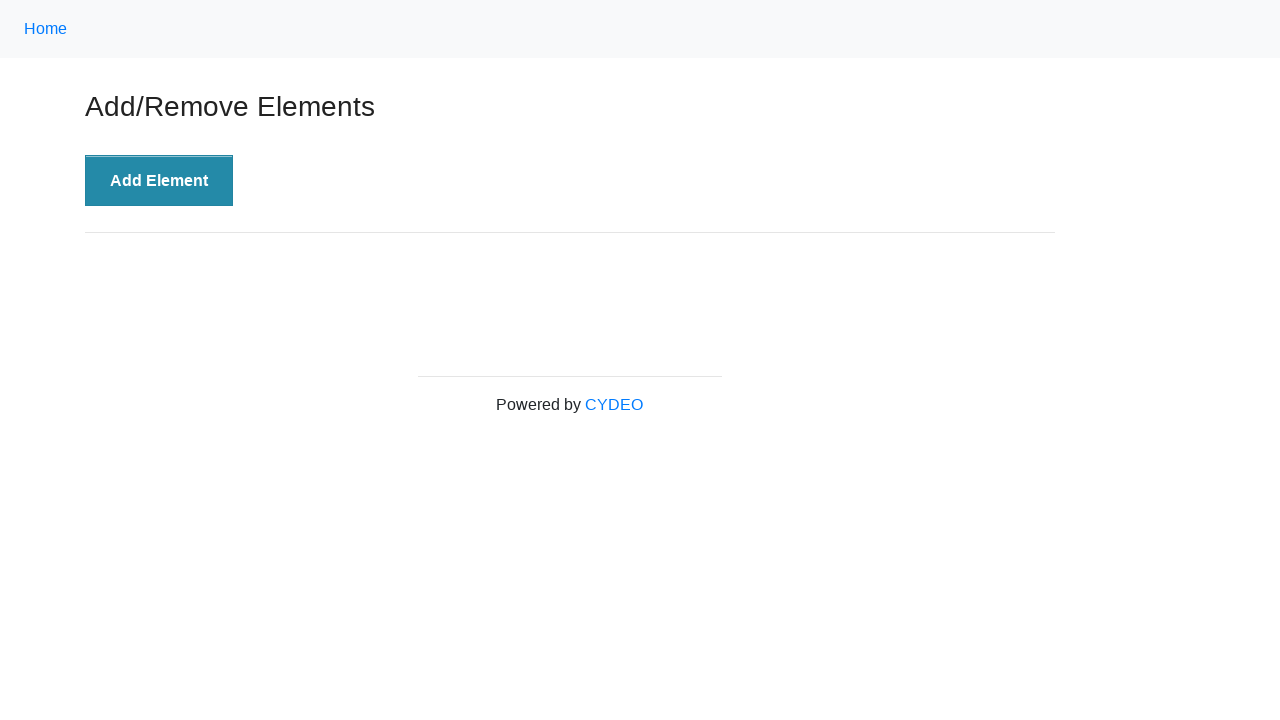

Verified the delete button is no longer visible on the page
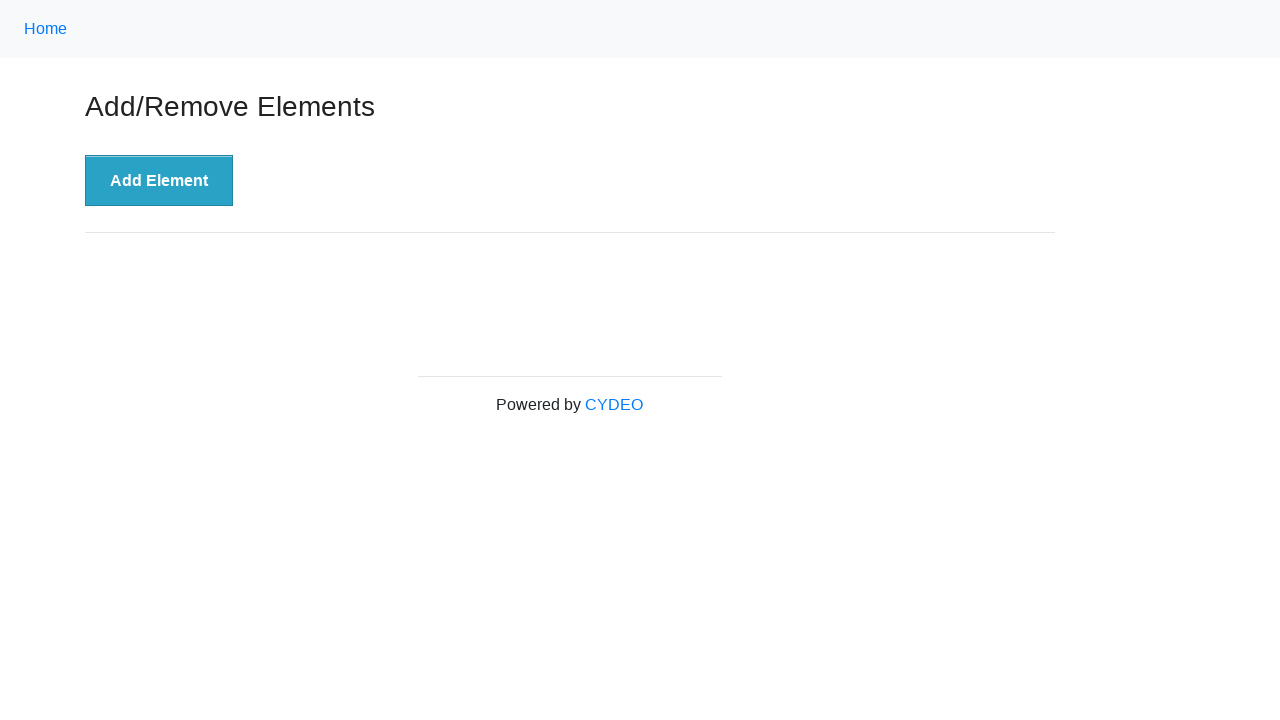

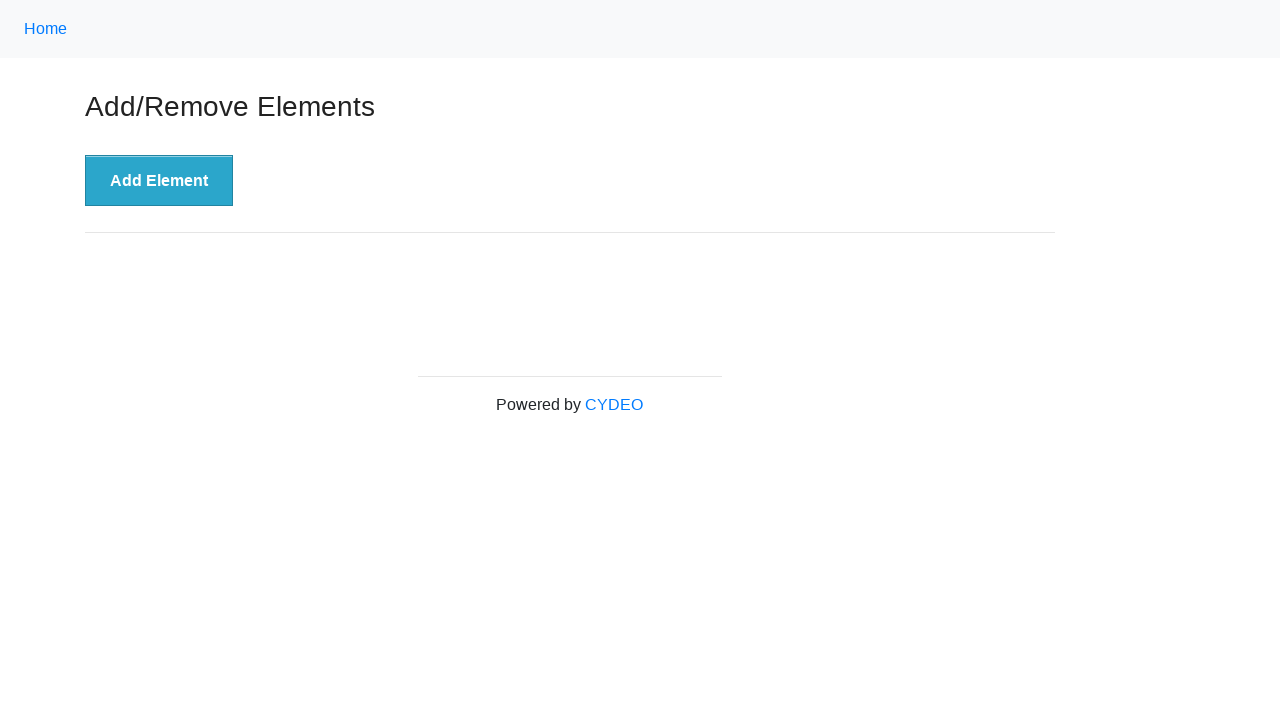